Tests dropdown selection by selecting an option by value

Starting URL: https://the-internet.herokuapp.com/dropdown

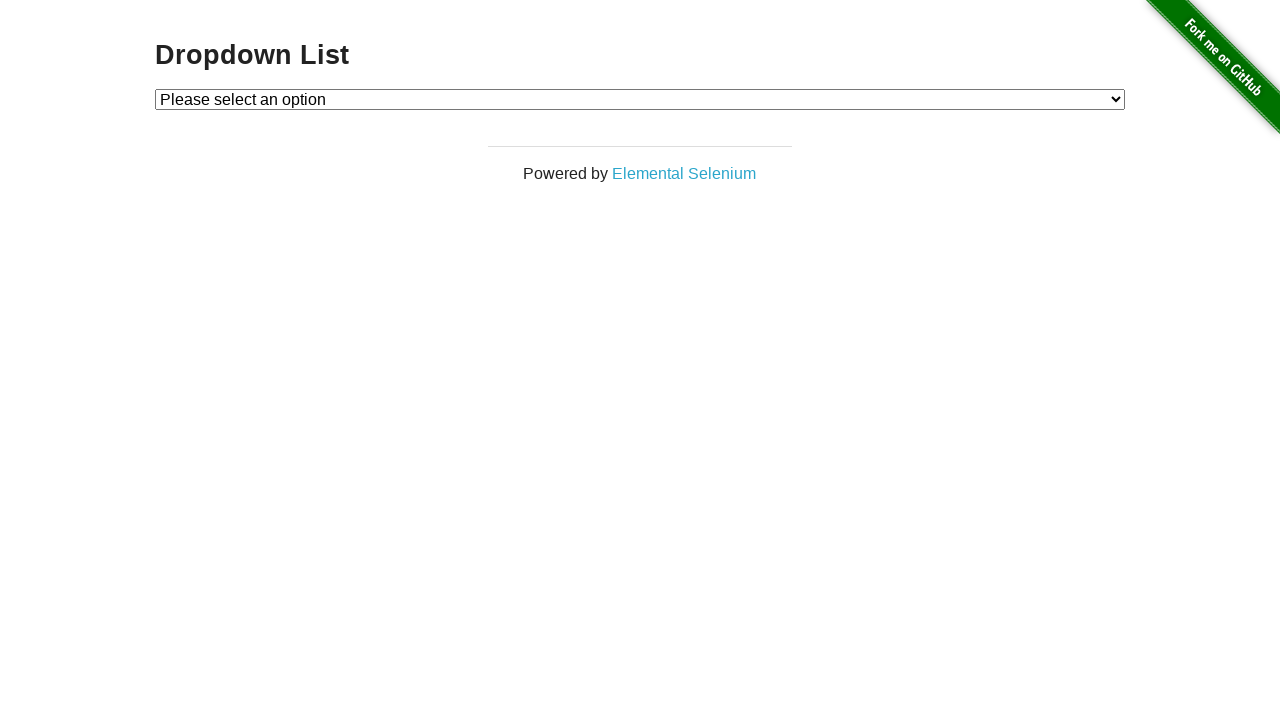

Navigated to dropdown test page
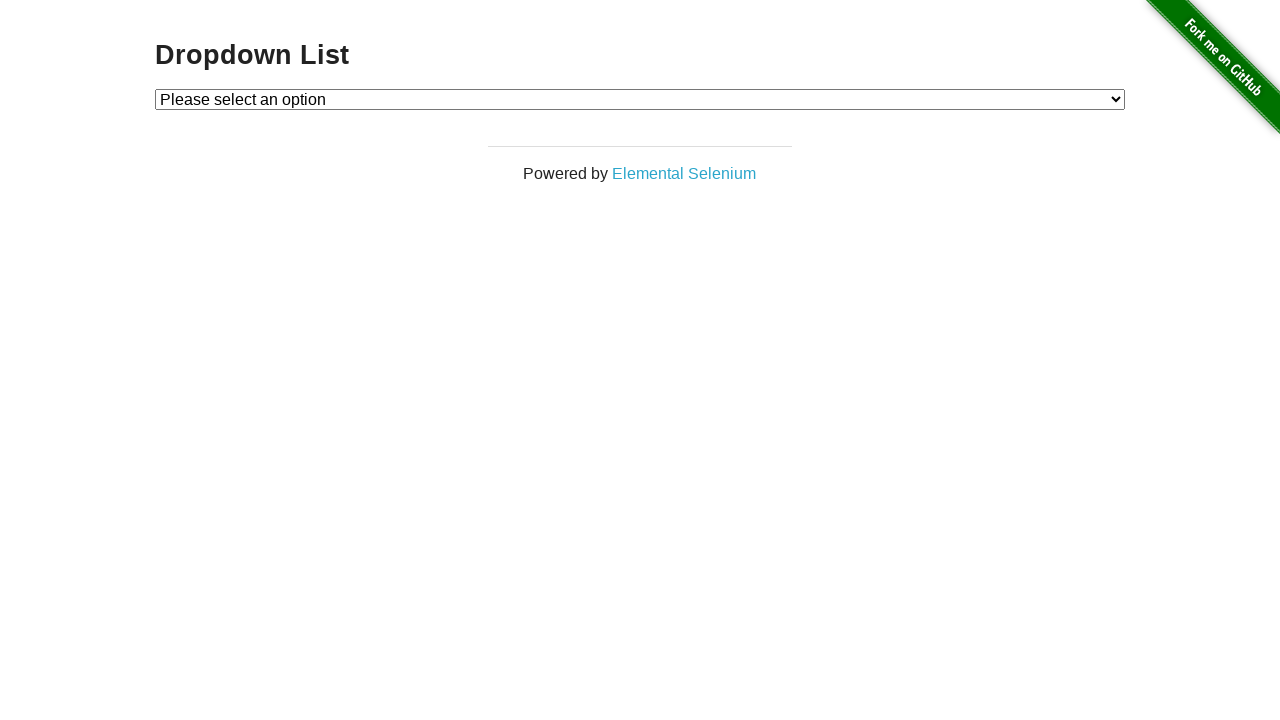

Selected option with value '1' from dropdown on #dropdown
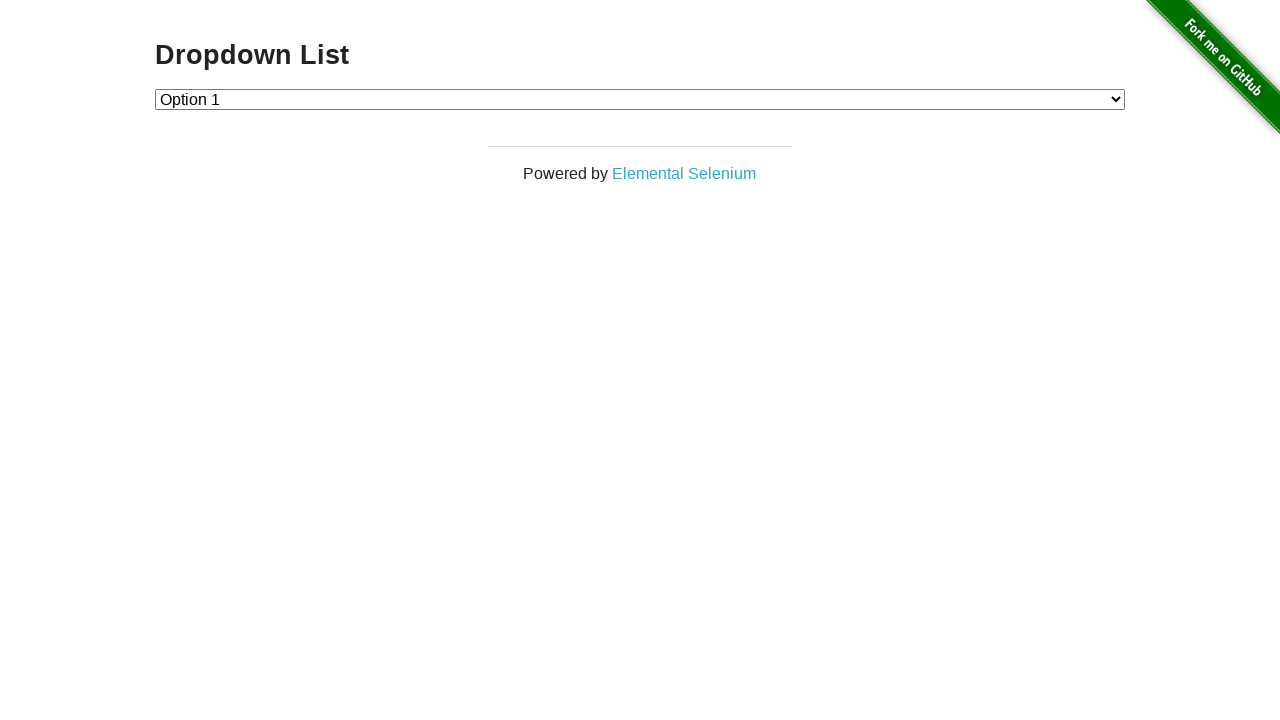

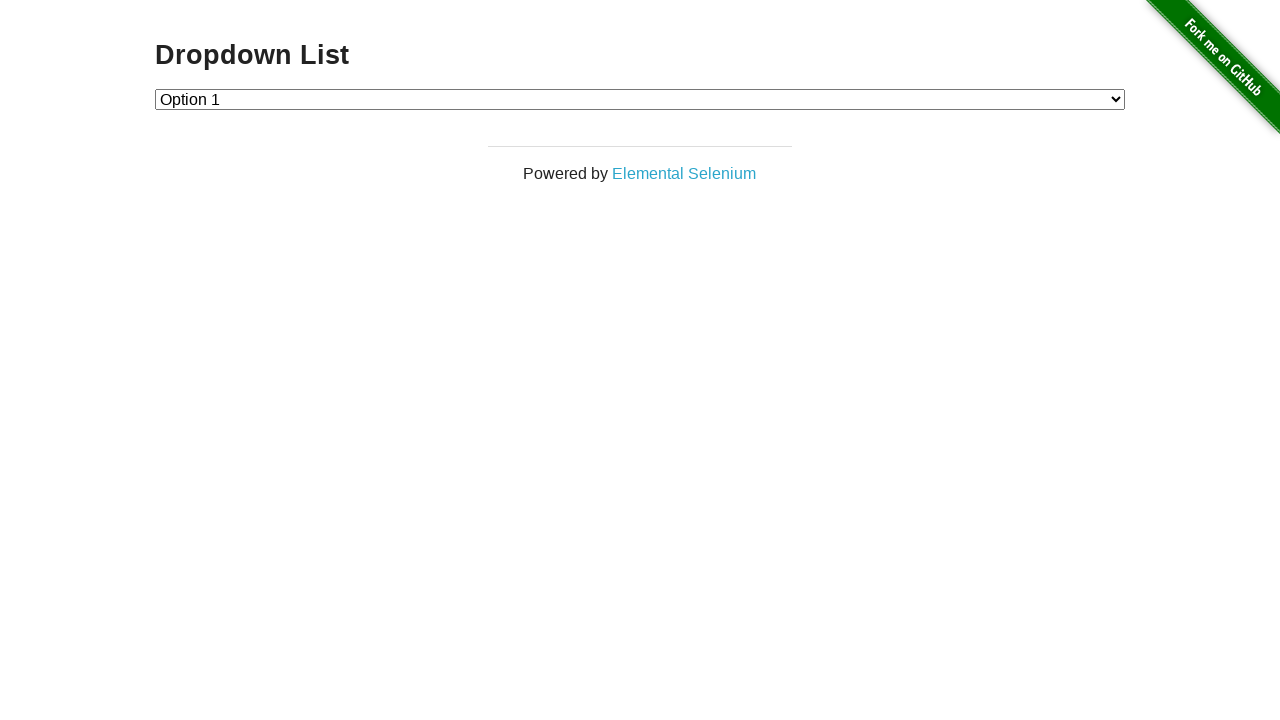